Automates a typing practice website by clicking the start button and then typing the displayed text for each prompt in sequence.

Starting URL: https://dazi.kukuw.com/

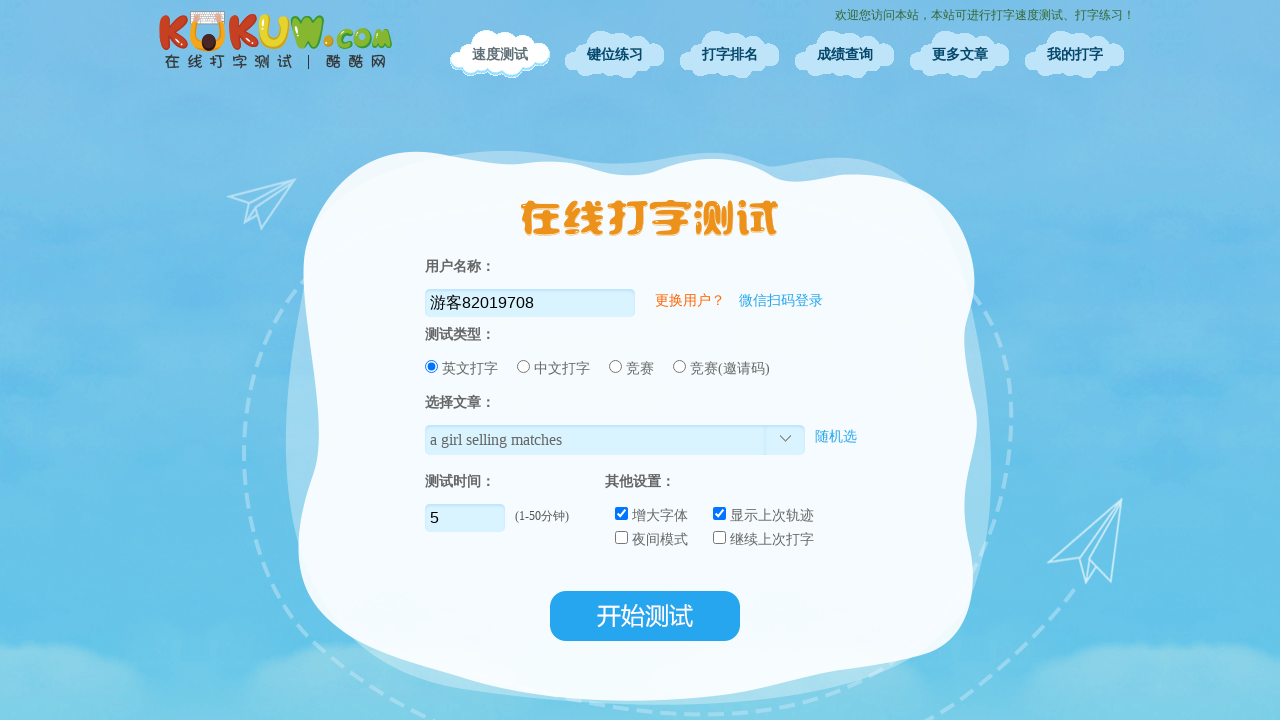

Clicked start button to begin typing practice at (645, 616) on input[name='start_button']
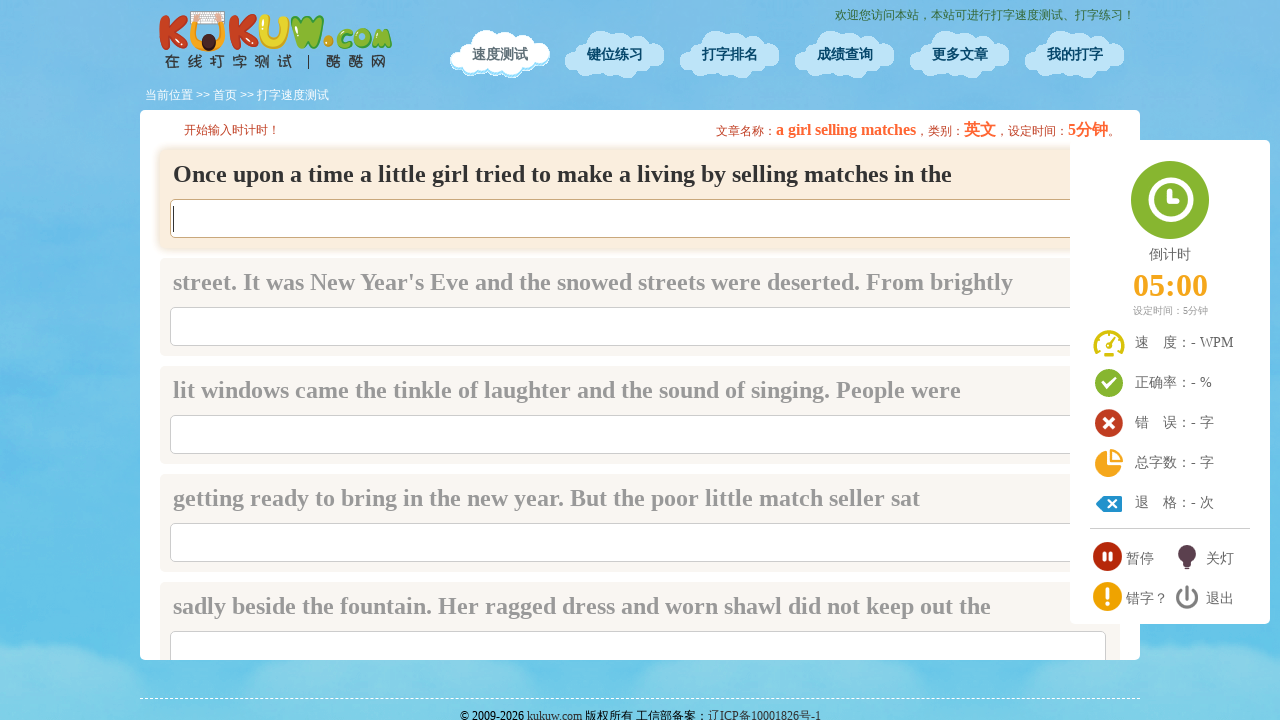

First typing element loaded
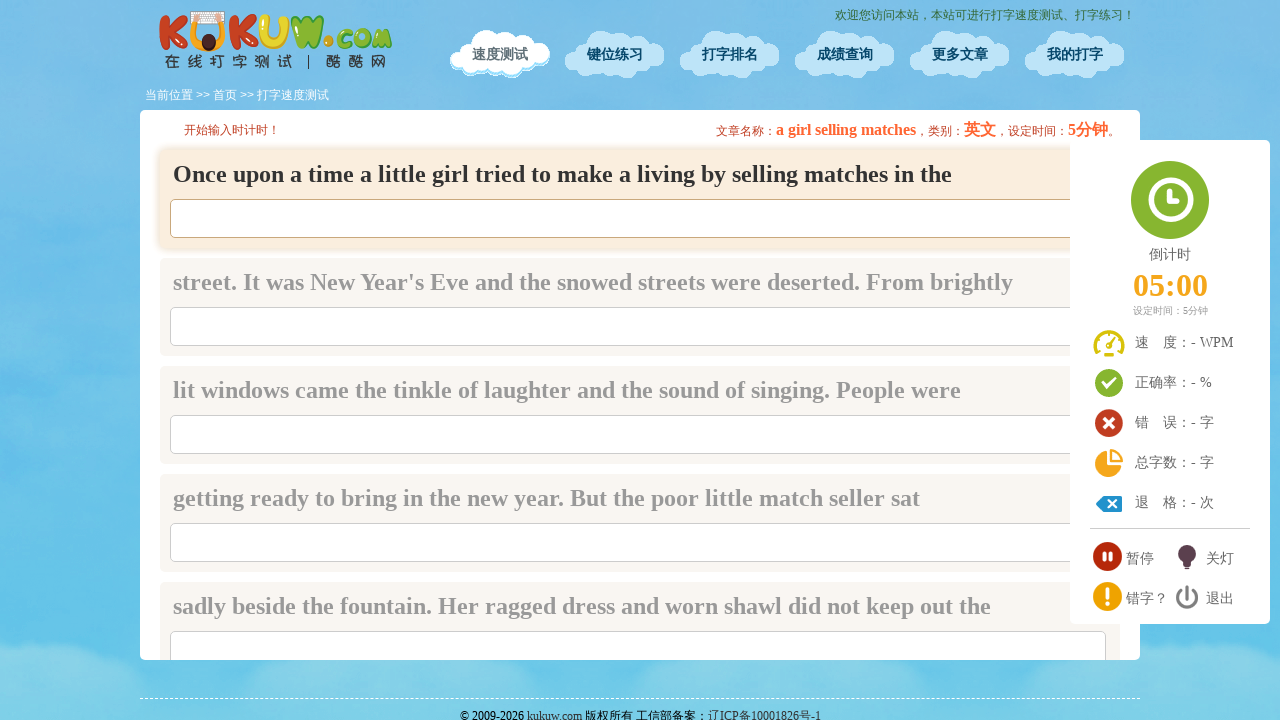

Retrieved text content from prompt #0: 'Once upon a time a little girl tried to make a living by selling matches in the '
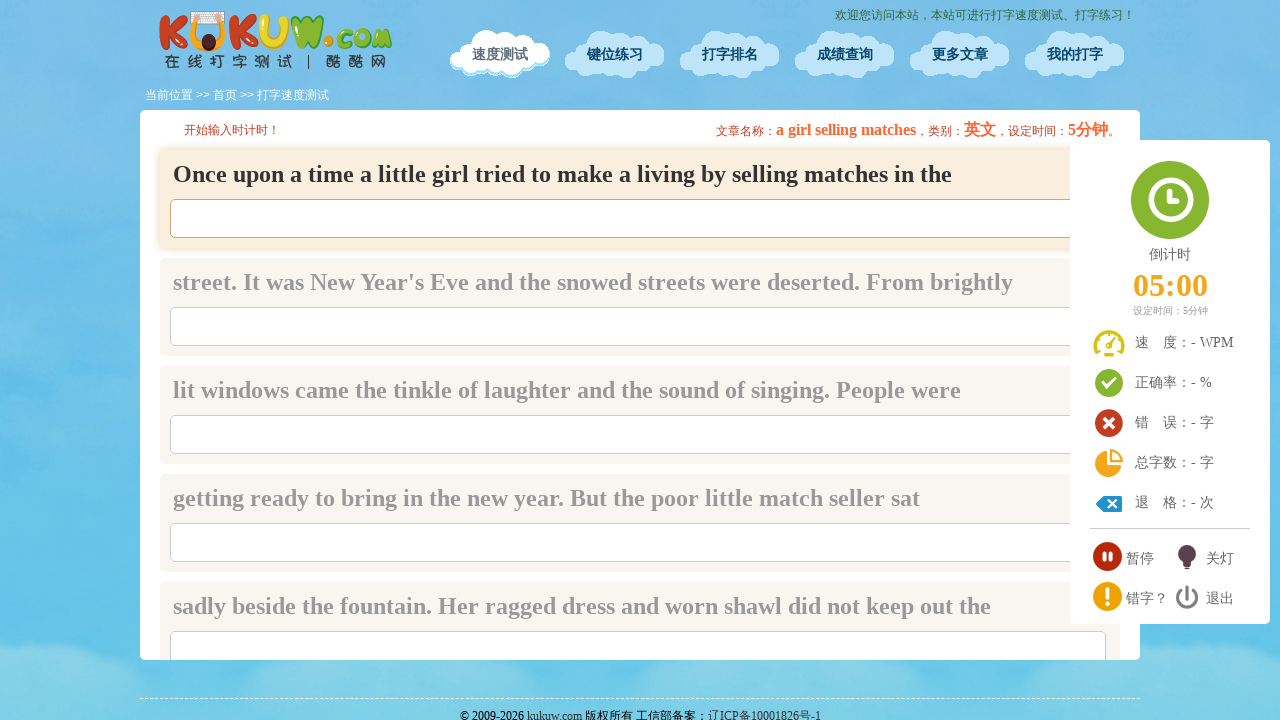

Filled input field for prompt #0 with text on #i_0 input:nth-of-type(2)
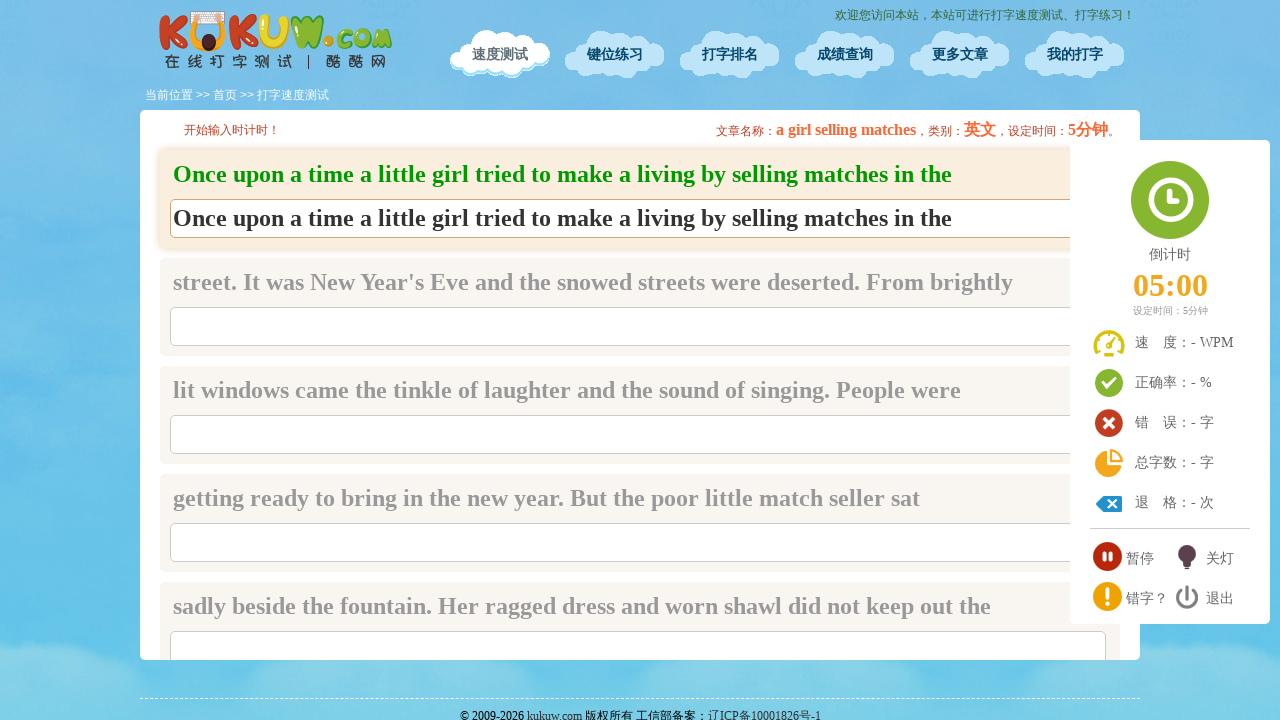

Pressed Space to submit typing for prompt #0 on #i_0 input:nth-of-type(2)
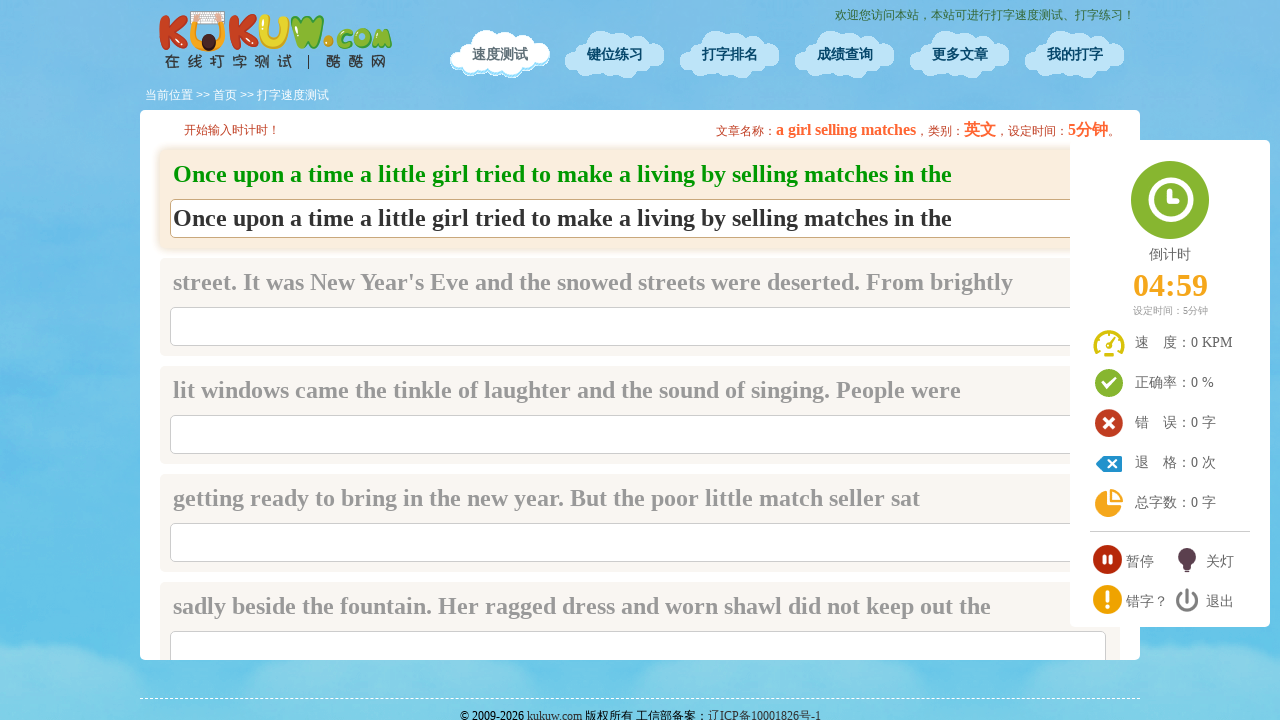

Retrieved text content from prompt #1: 'street. It was New Year's Eve and the snowed streets were deserted. From brightly '
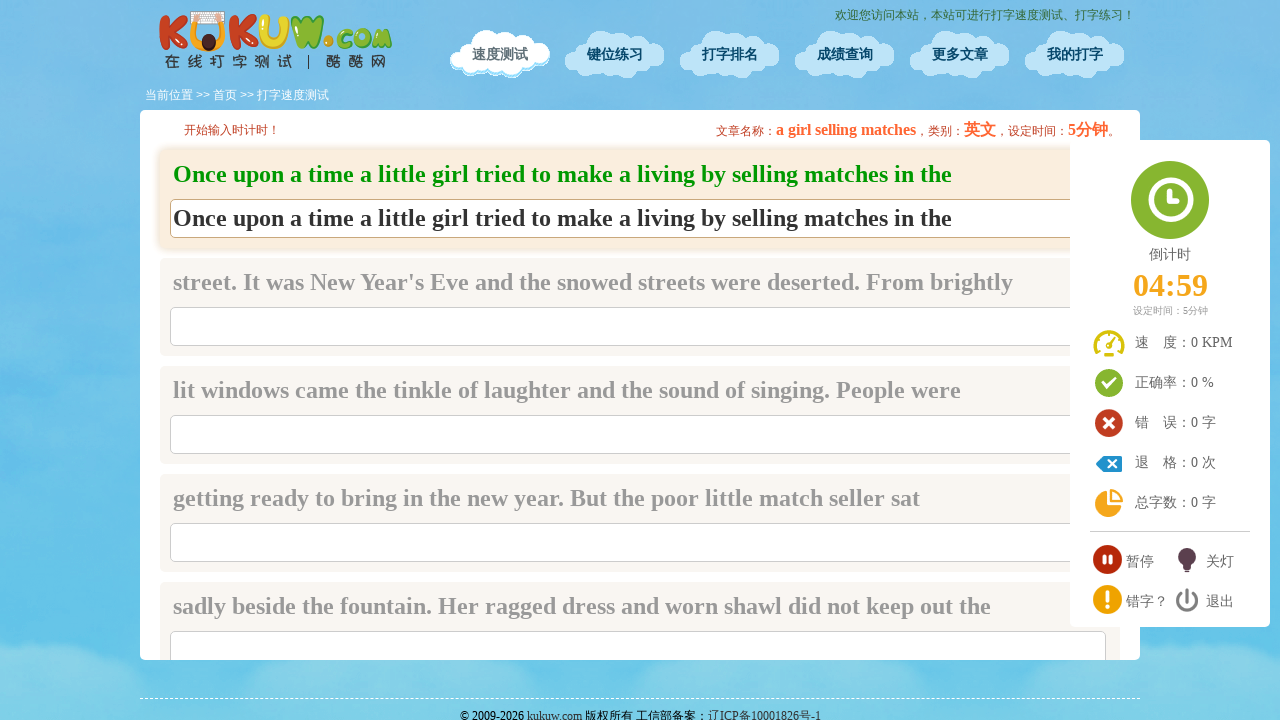

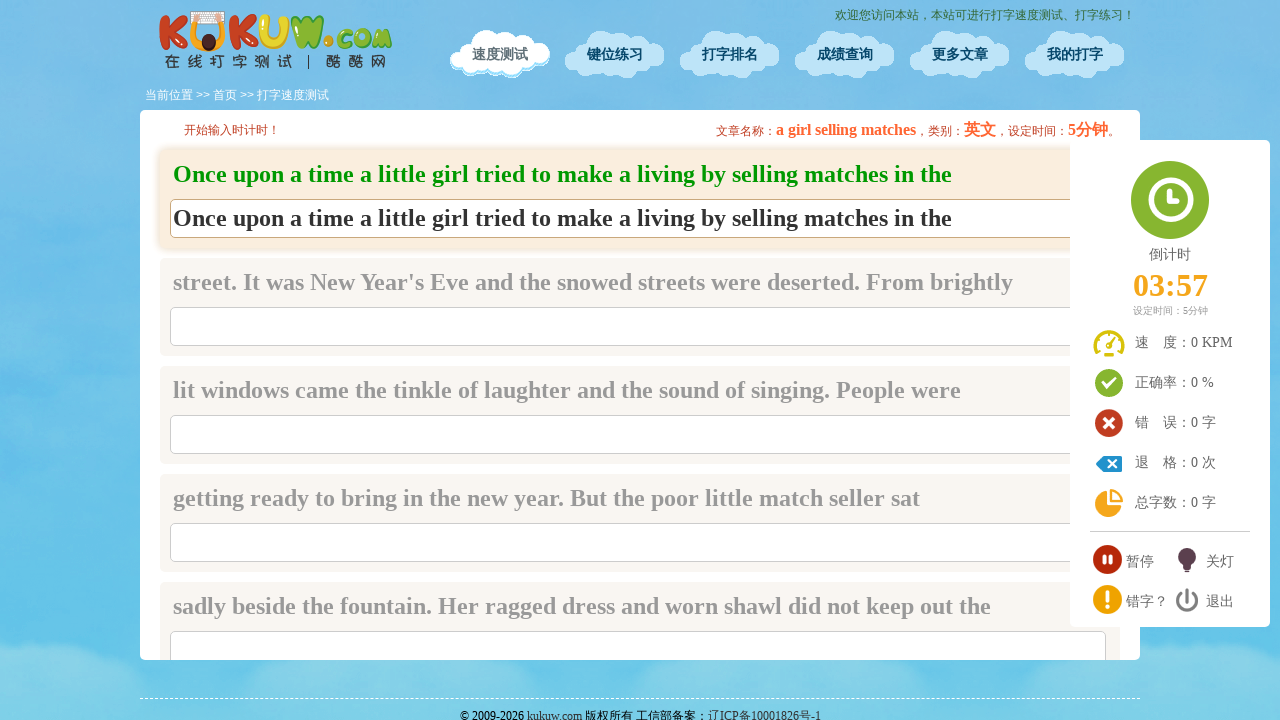